Navigates to the Text Box page, enters "John Doe" in the Full Name input, submits the form, and verifies the output displays "Name:John Doe".

Starting URL: https://demoqa.com/elements

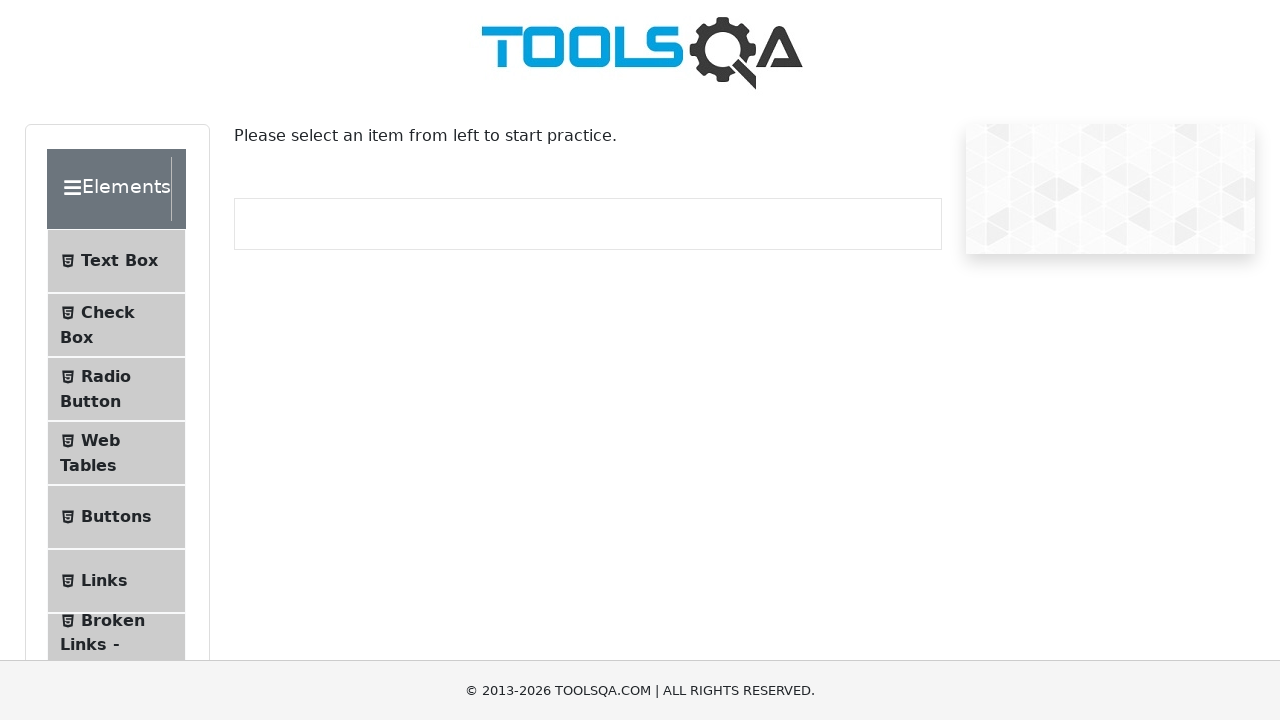

Clicked on Text Box menu item at (119, 261) on internal:text="Text Box"i
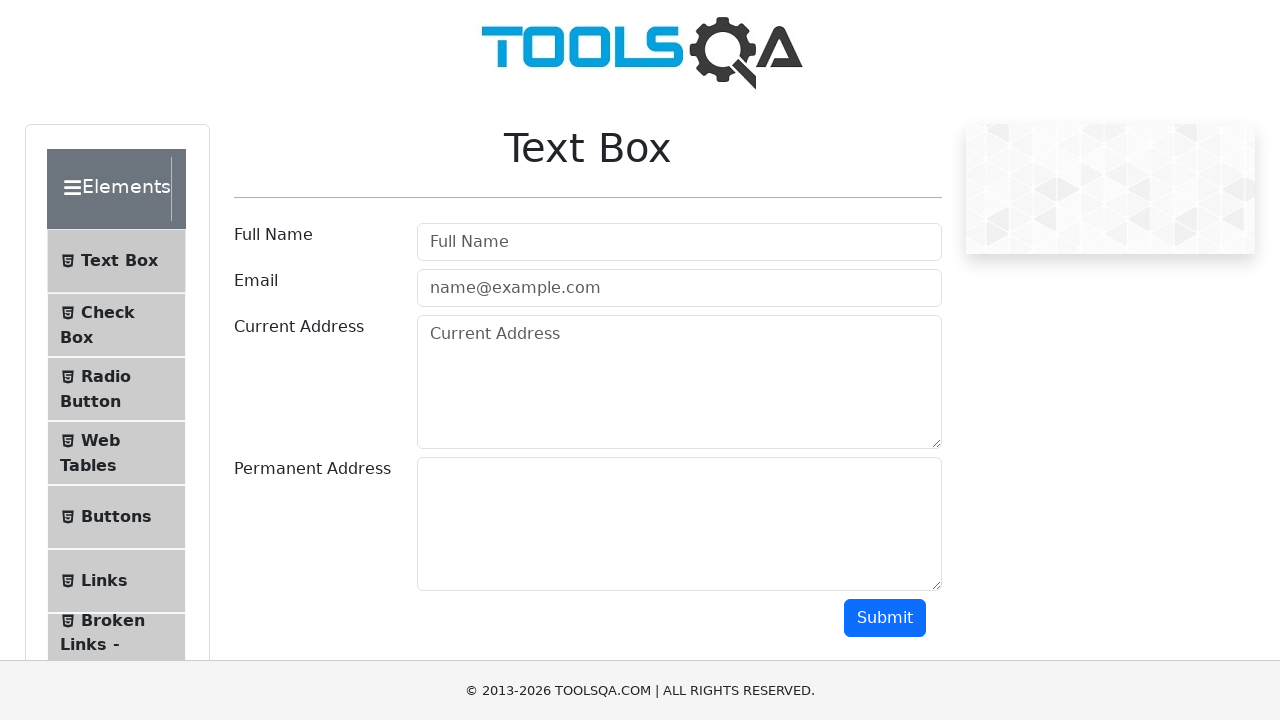

Navigated to Text Box page
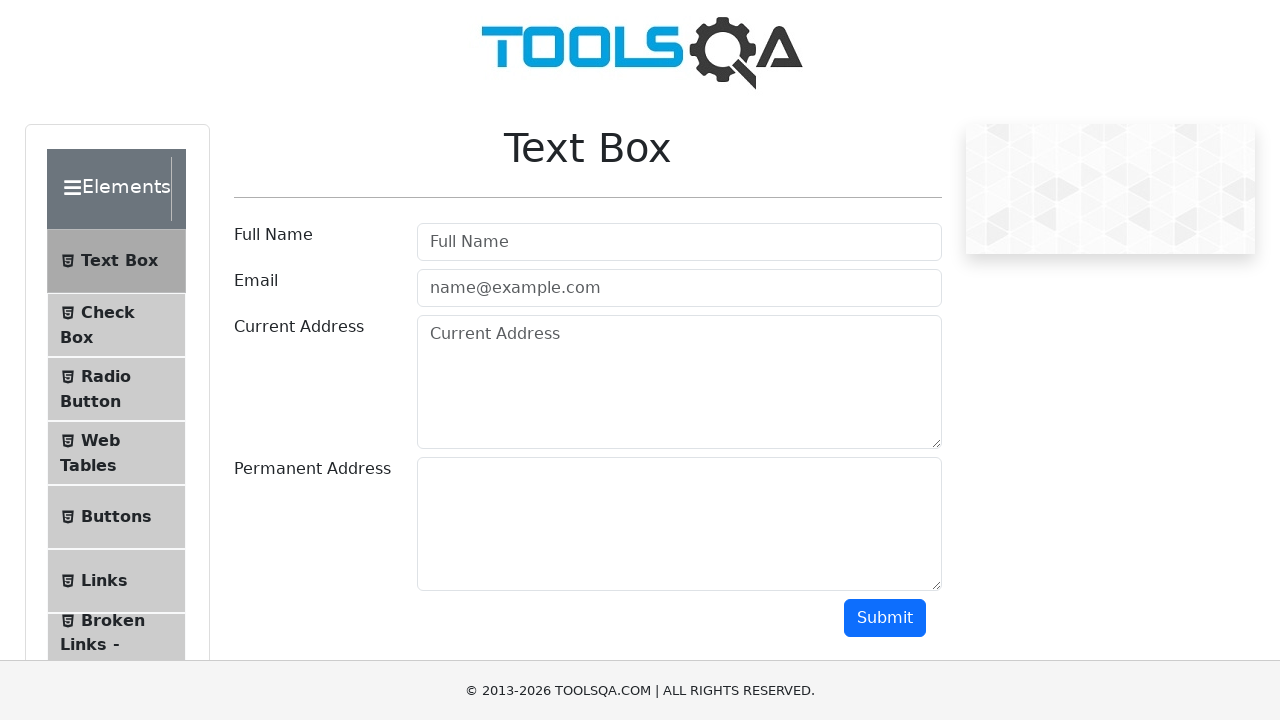

Filled Full Name input with 'John Doe' on internal:attr=[placeholder="Full Name"i]
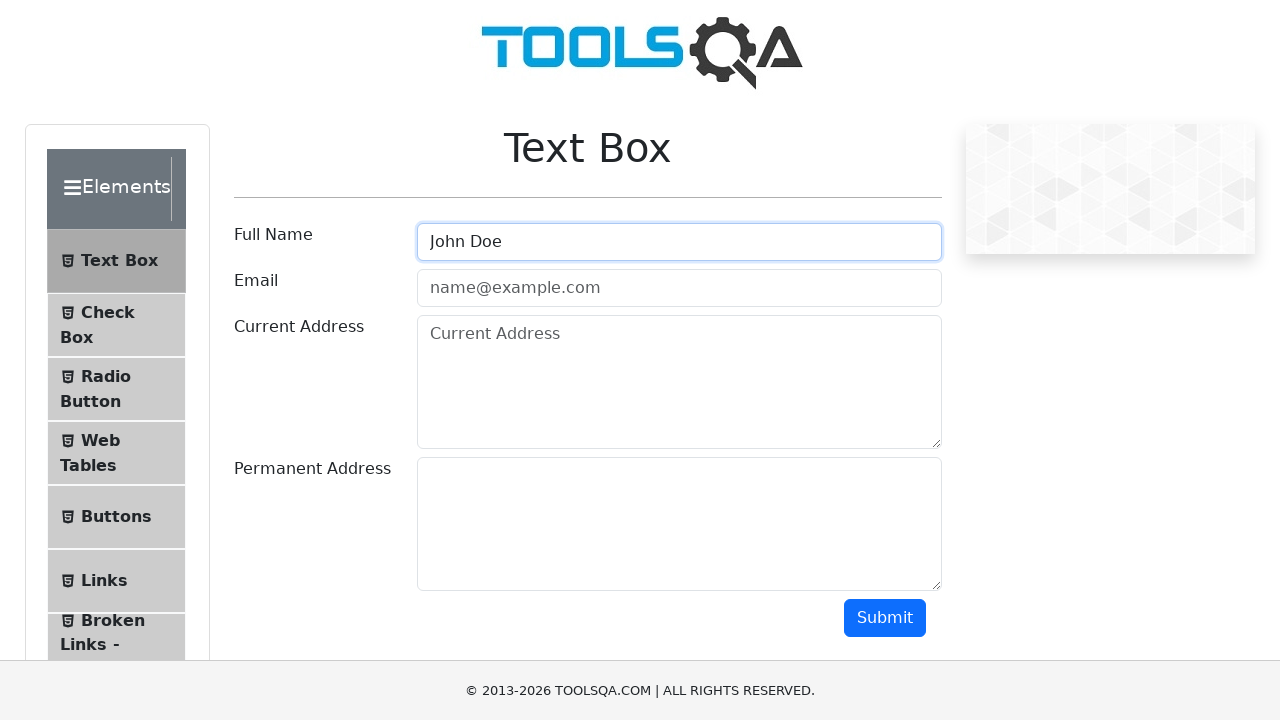

Clicked Submit button at (885, 618) on internal:role=button[name="Submit"i]
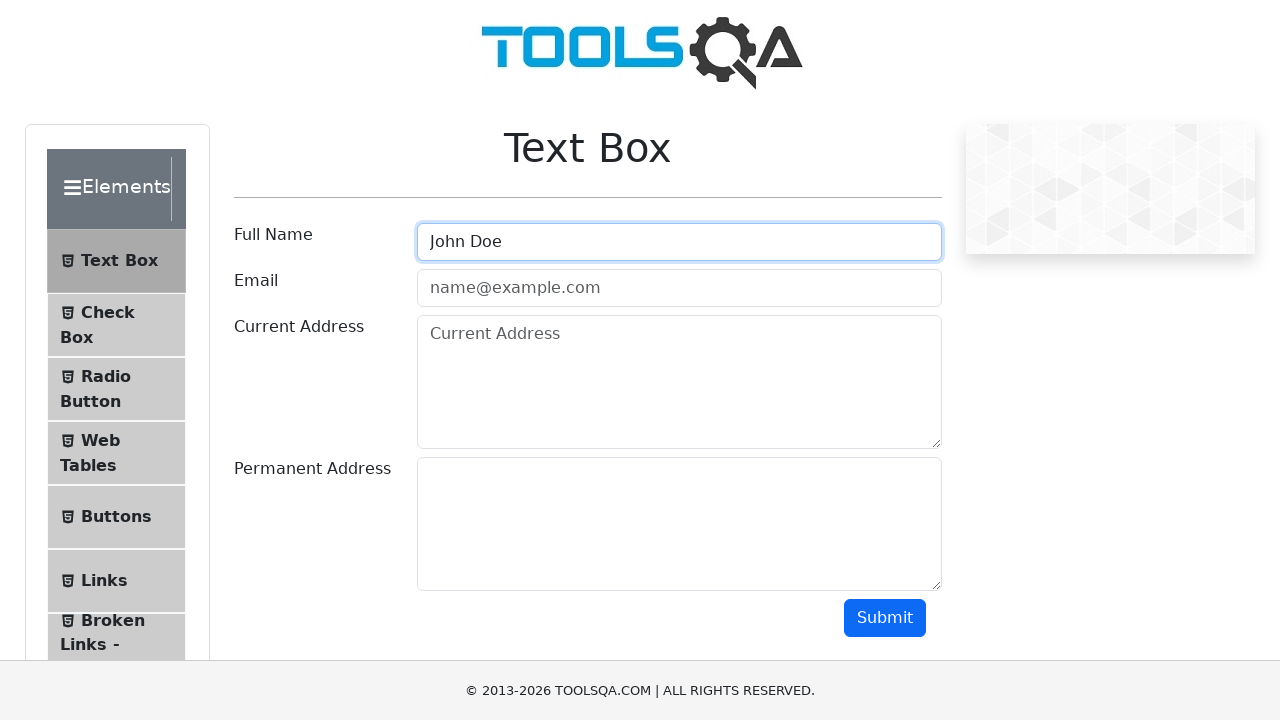

Verified output displays 'Name:John Doe'
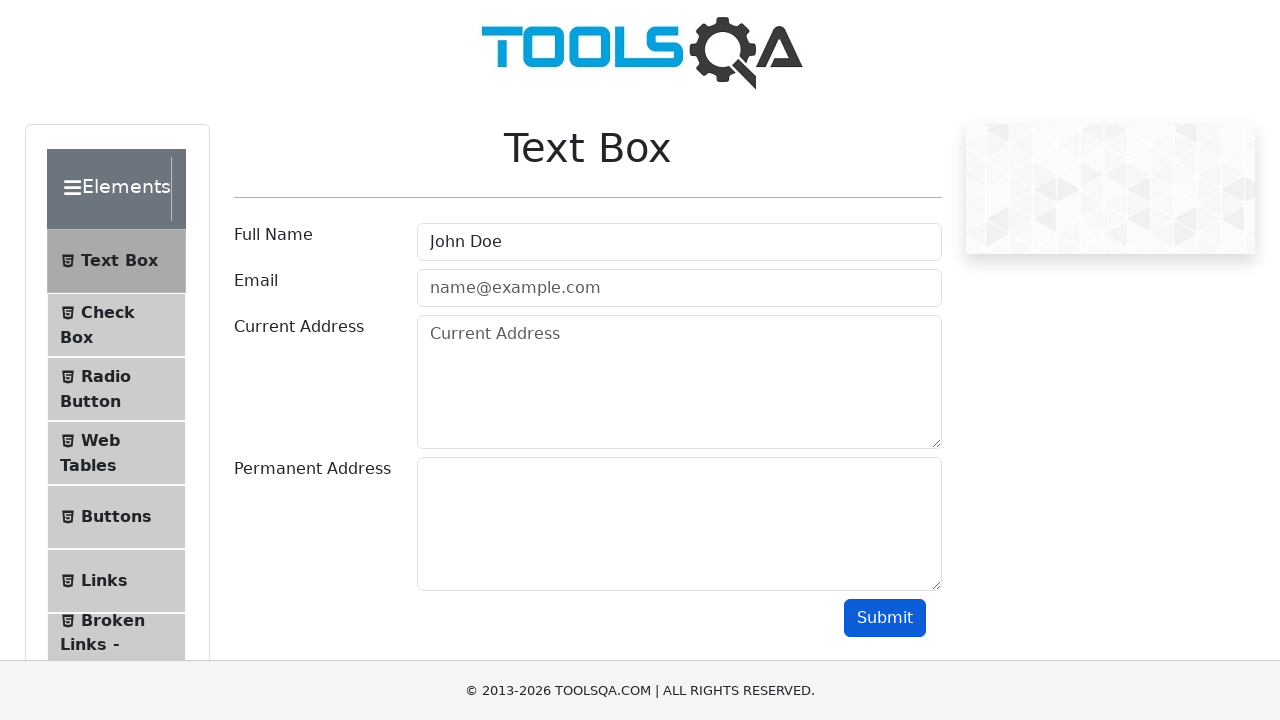

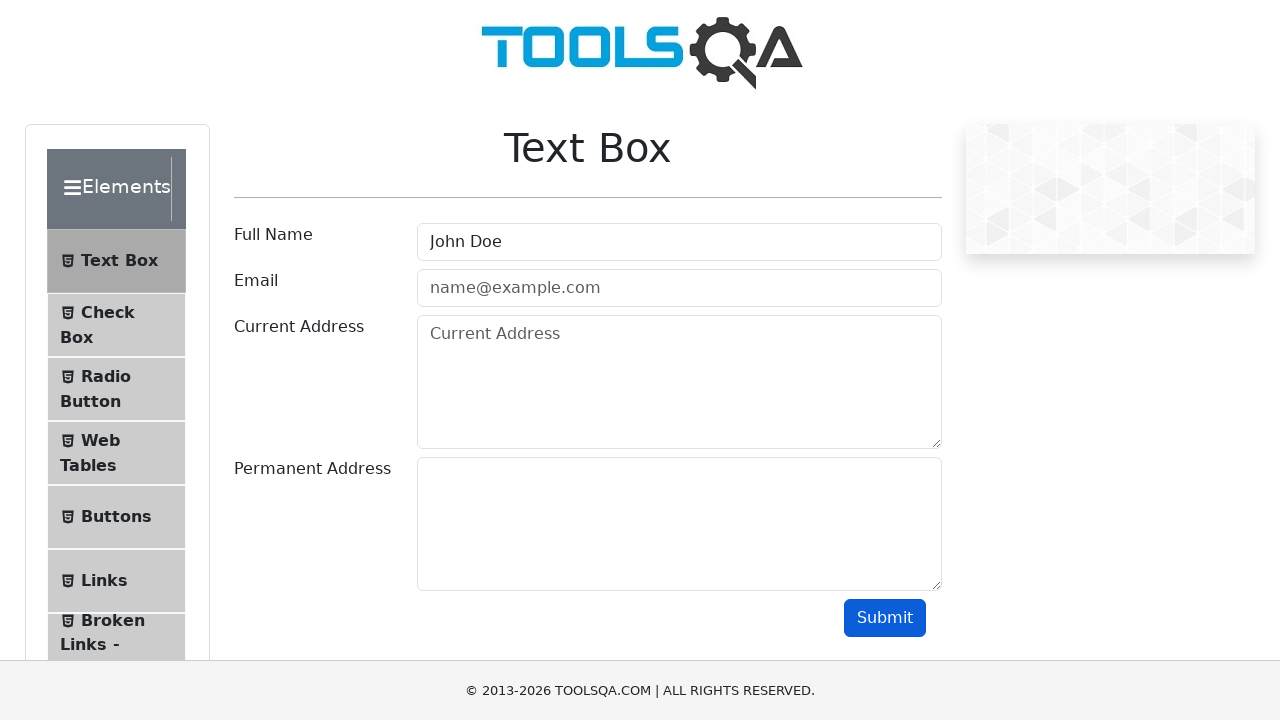